Tests drag and drop functionality on jQuery UI demo page by dragging an element onto a drop target within an iframe, then clicking a link outside the iframe

Starting URL: https://jqueryui.com/droppable/

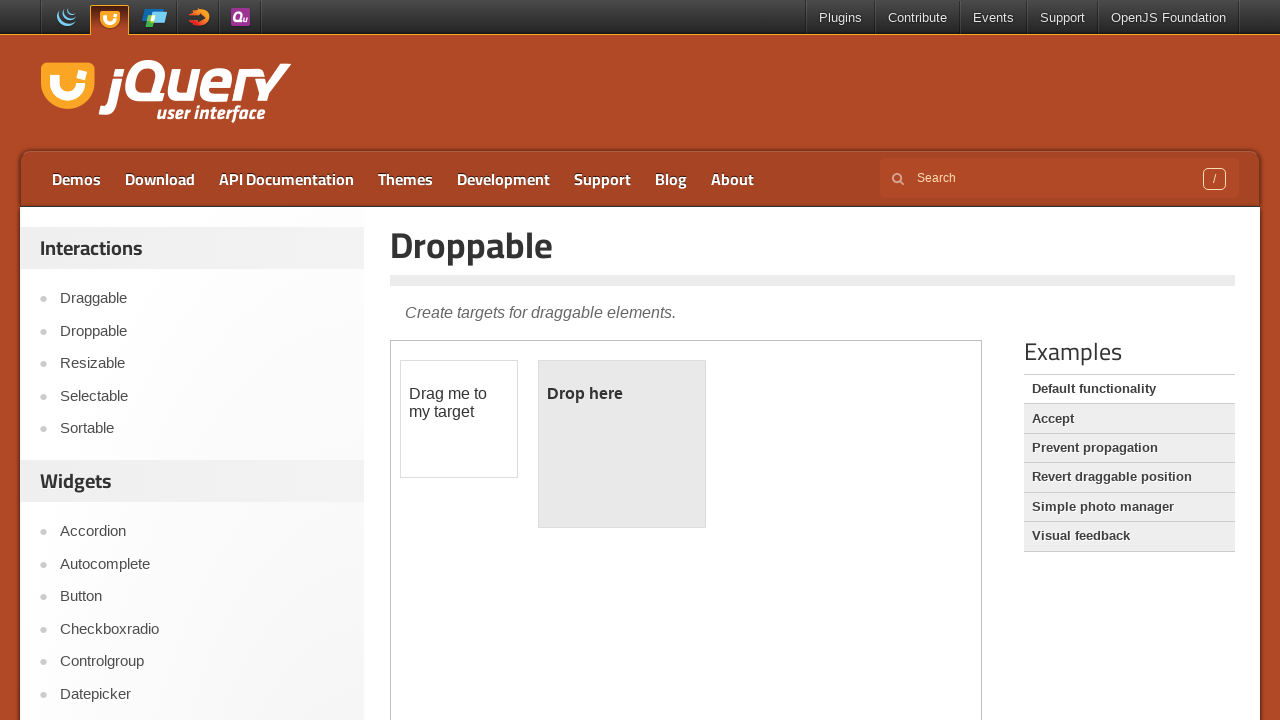

Located the demo iframe
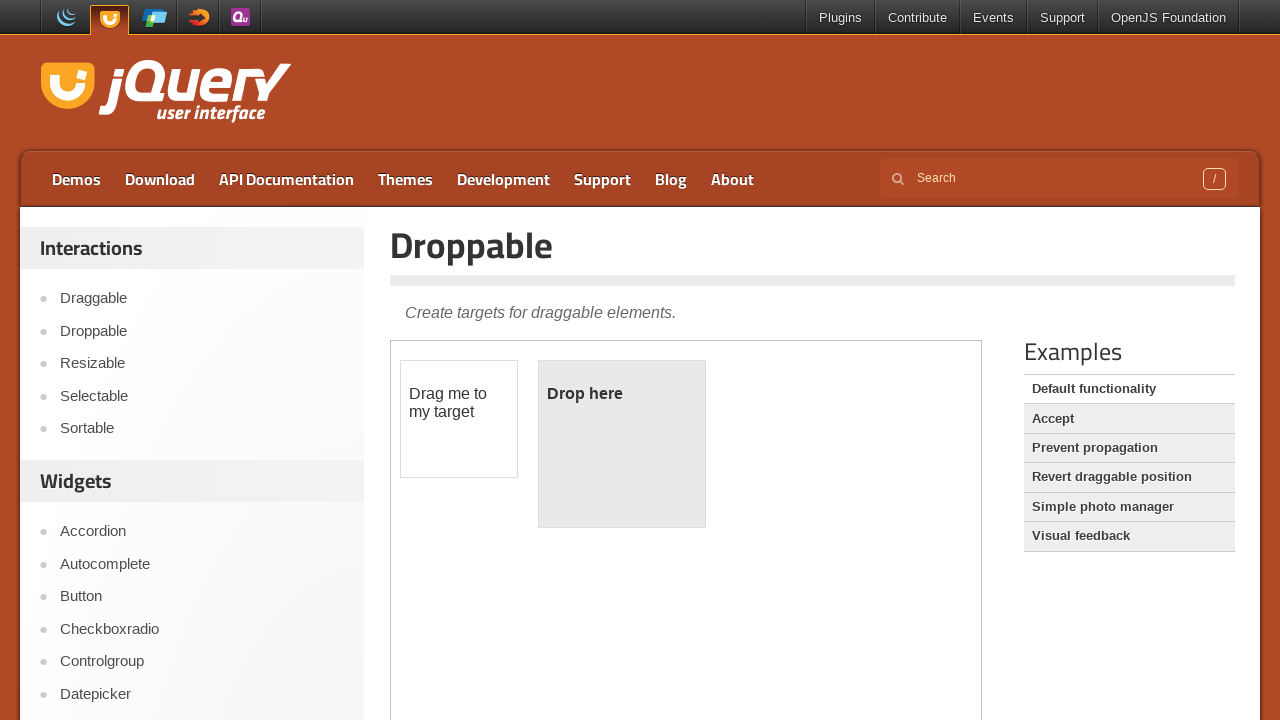

Clicked the draggable element at (459, 419) on iframe.demo-frame >> internal:control=enter-frame >> #draggable
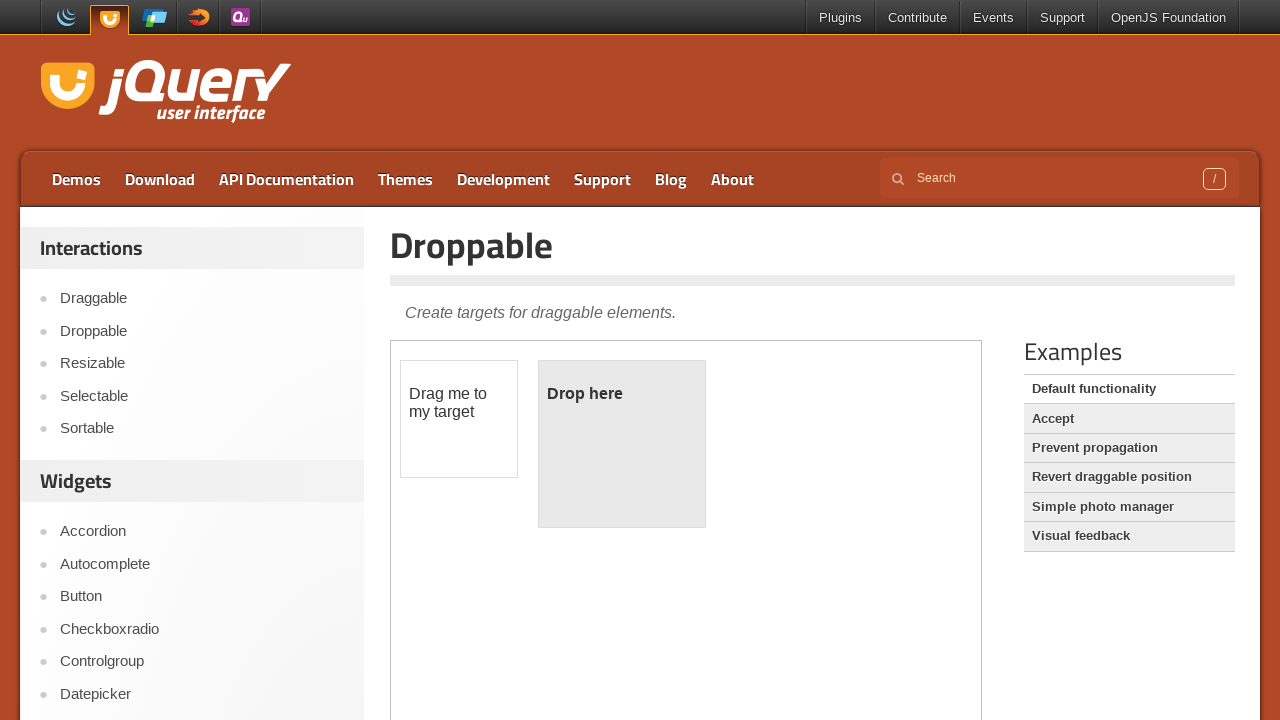

Dragged the draggable element onto the droppable target at (622, 444)
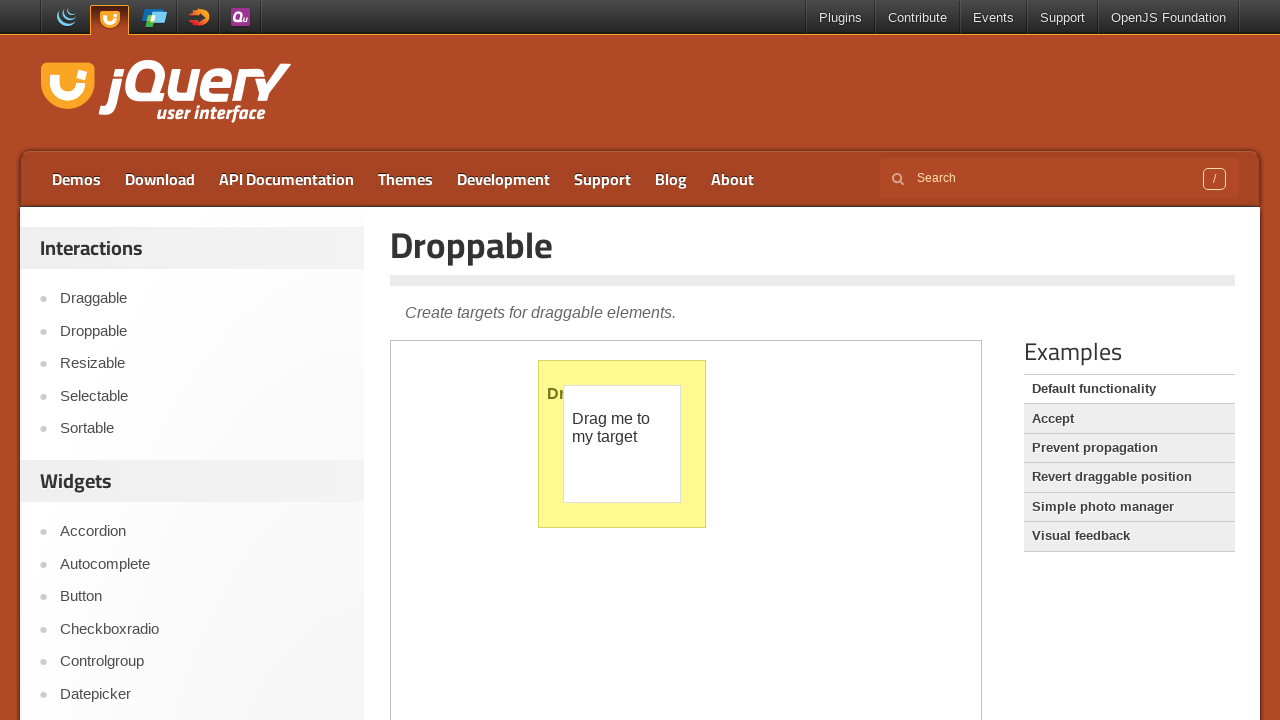

Clicked the 'accept' link on the main page at (1129, 419) on text=accept
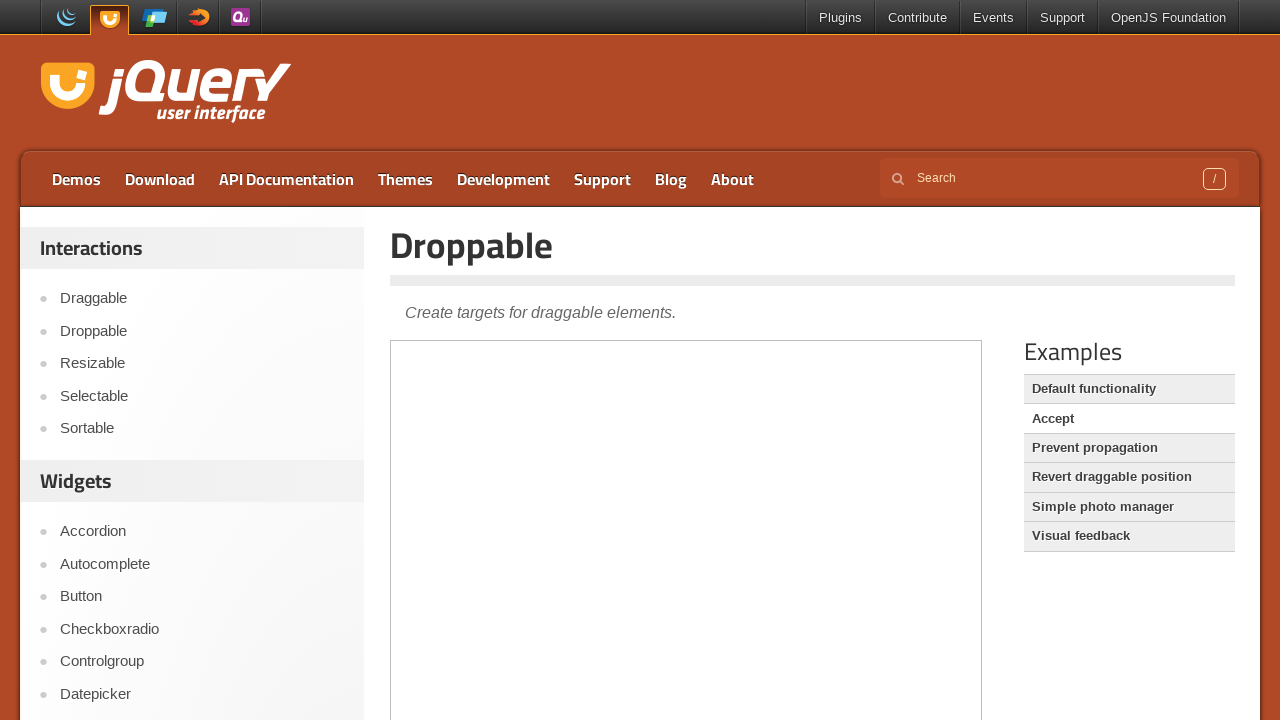

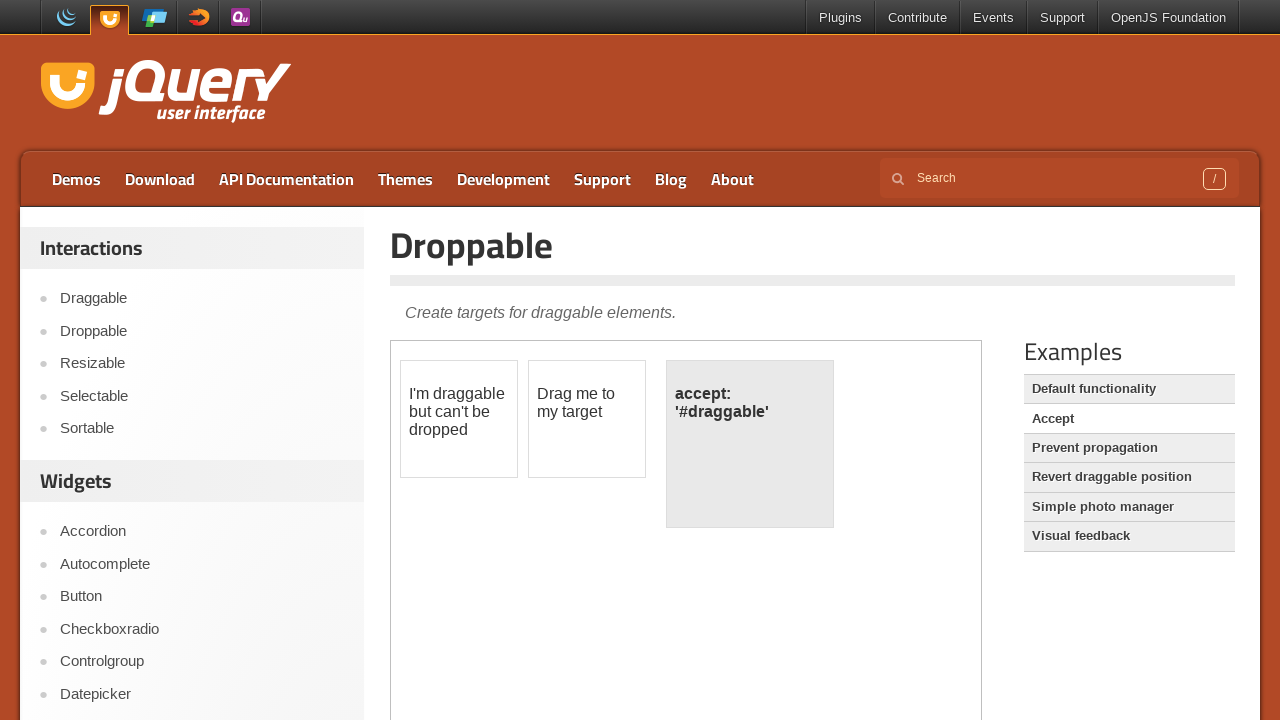